Tests JavaScript confirm dialog interaction by clicking a button that triggers an alert, dismissing the alert (pressing Cancel), and verifying the result message displays "You pressed Cancel!"

Starting URL: https://www.w3schools.com/js/tryit.asp?filename=tryjs_confirm

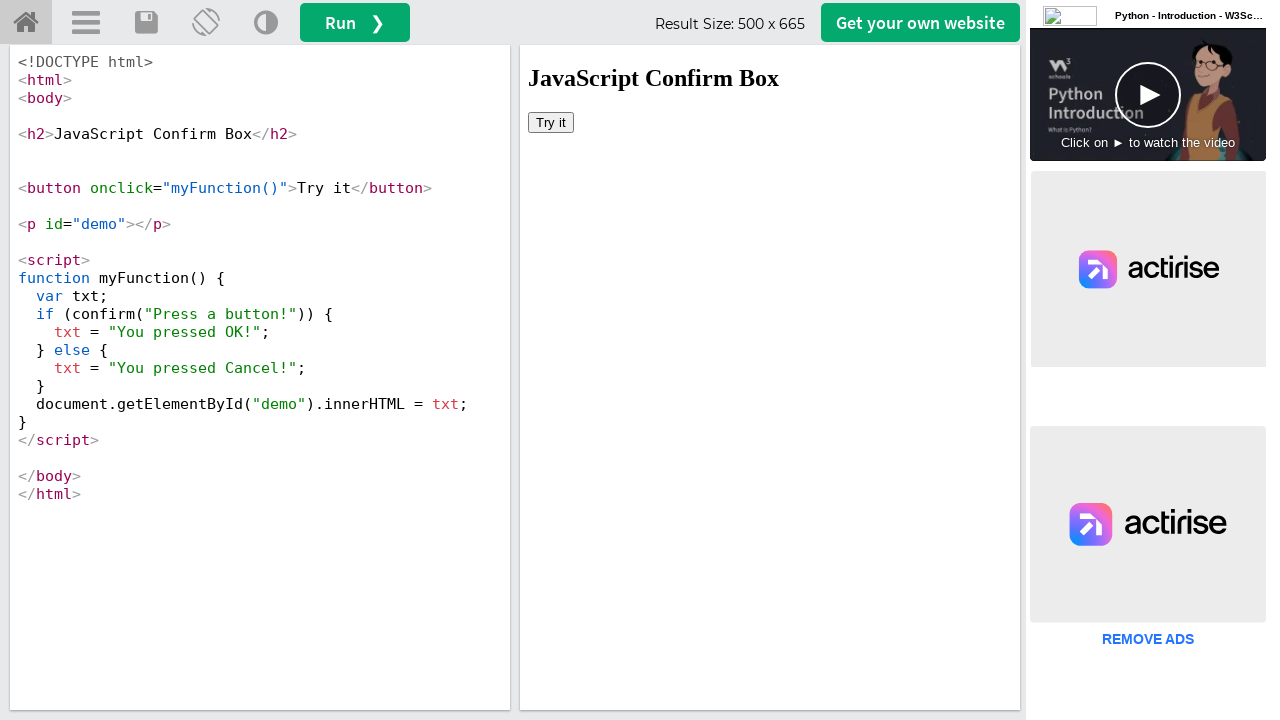

Located iframe with ID 'iframeResult'
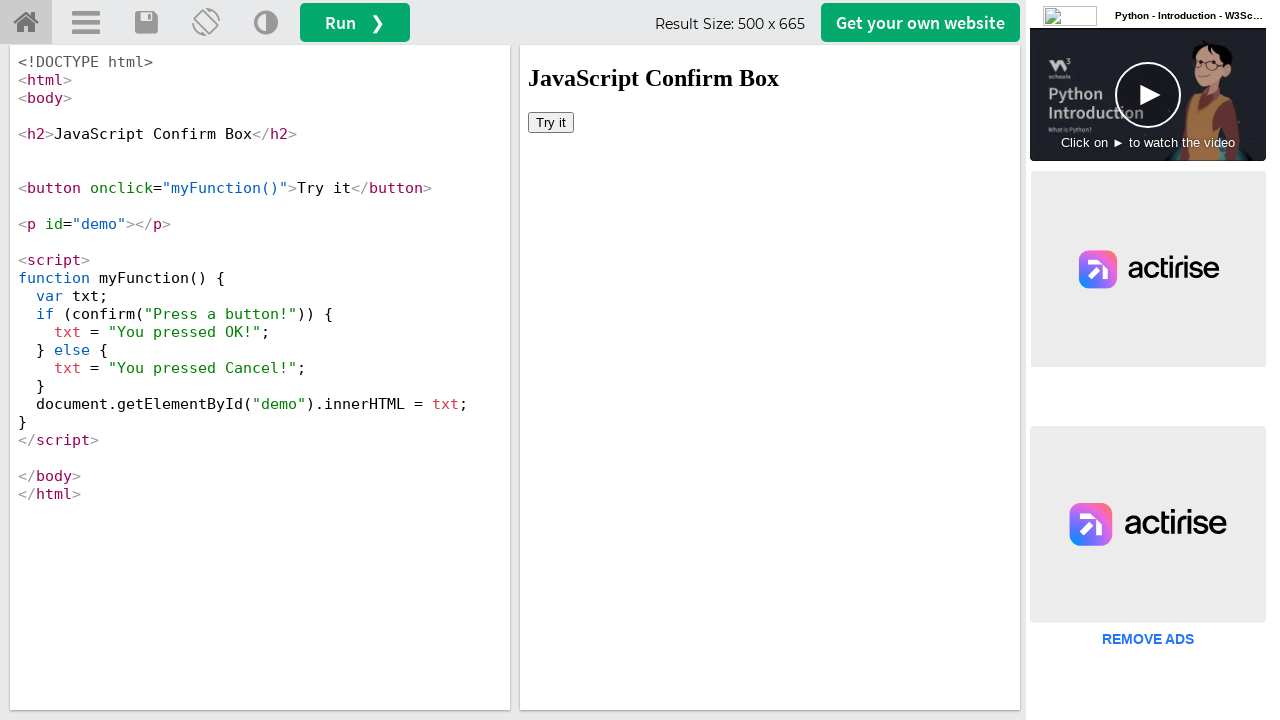

Set up dialog handler to dismiss confirm dialog by pressing Cancel
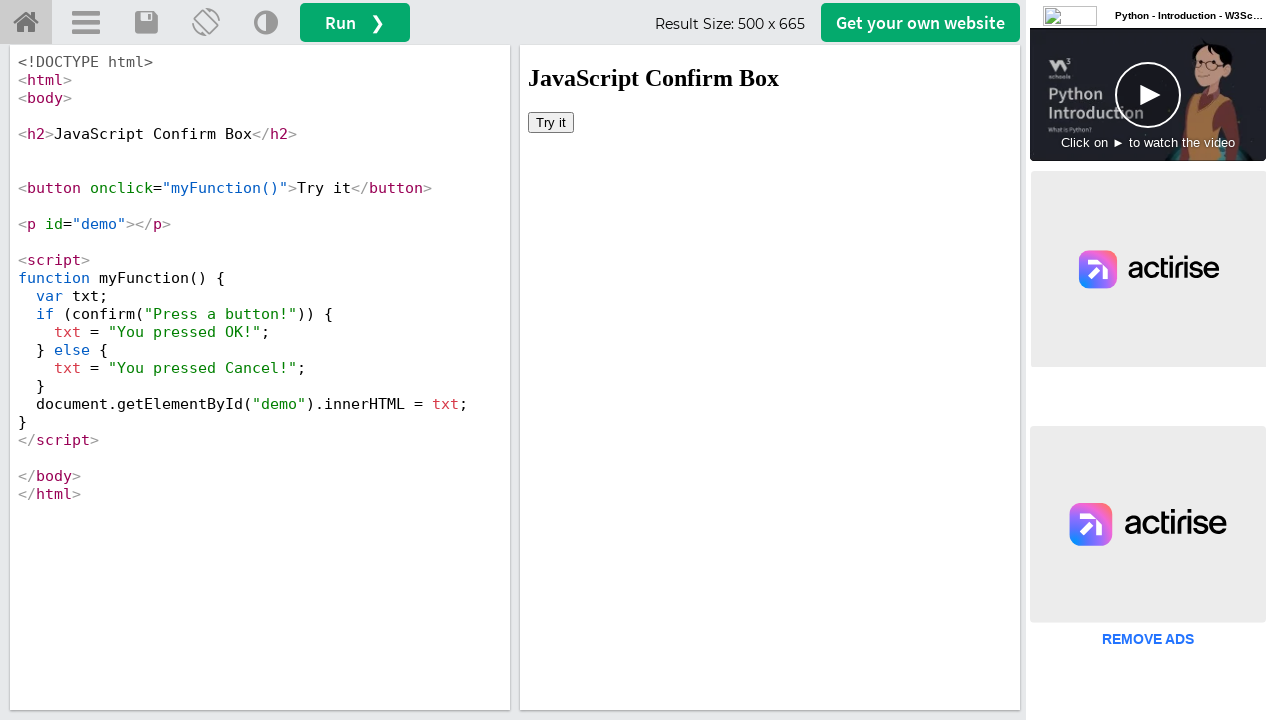

Clicked the 'Try it' button to trigger the confirm dialog at (551, 122) on #iframeResult >> internal:control=enter-frame >> xpath=//body/button
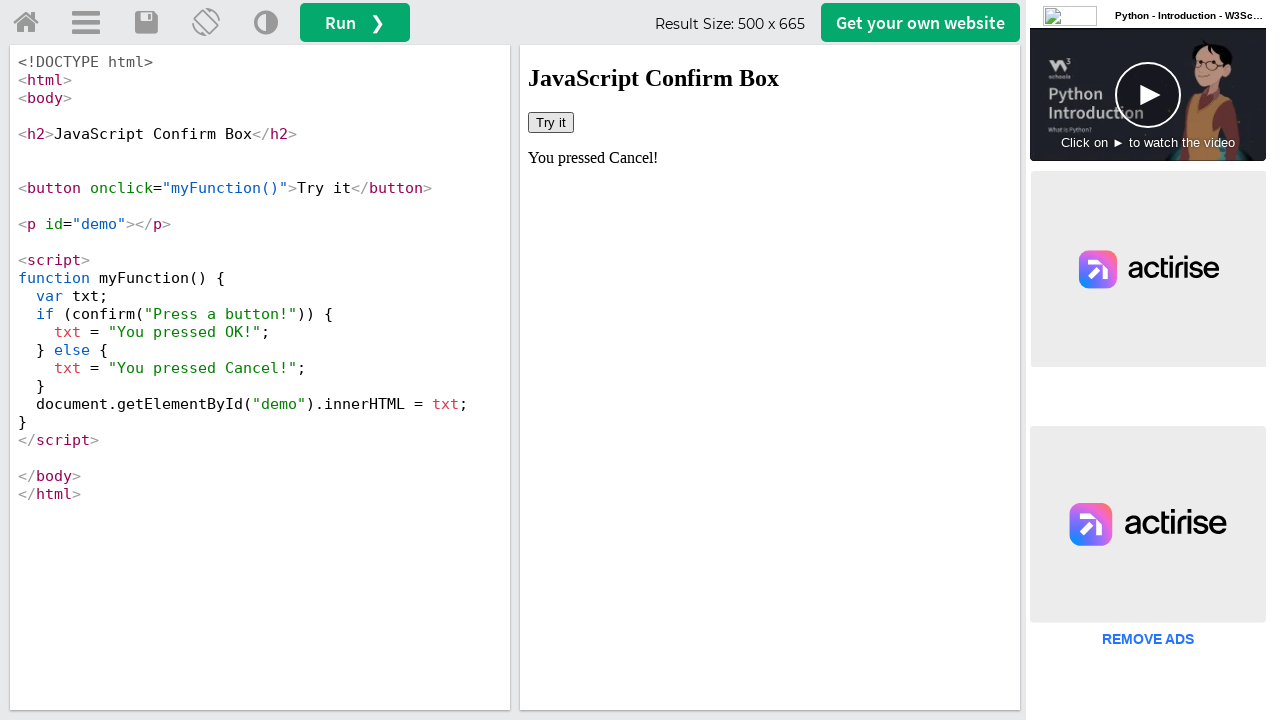

Waited 500ms for dialog interaction to complete
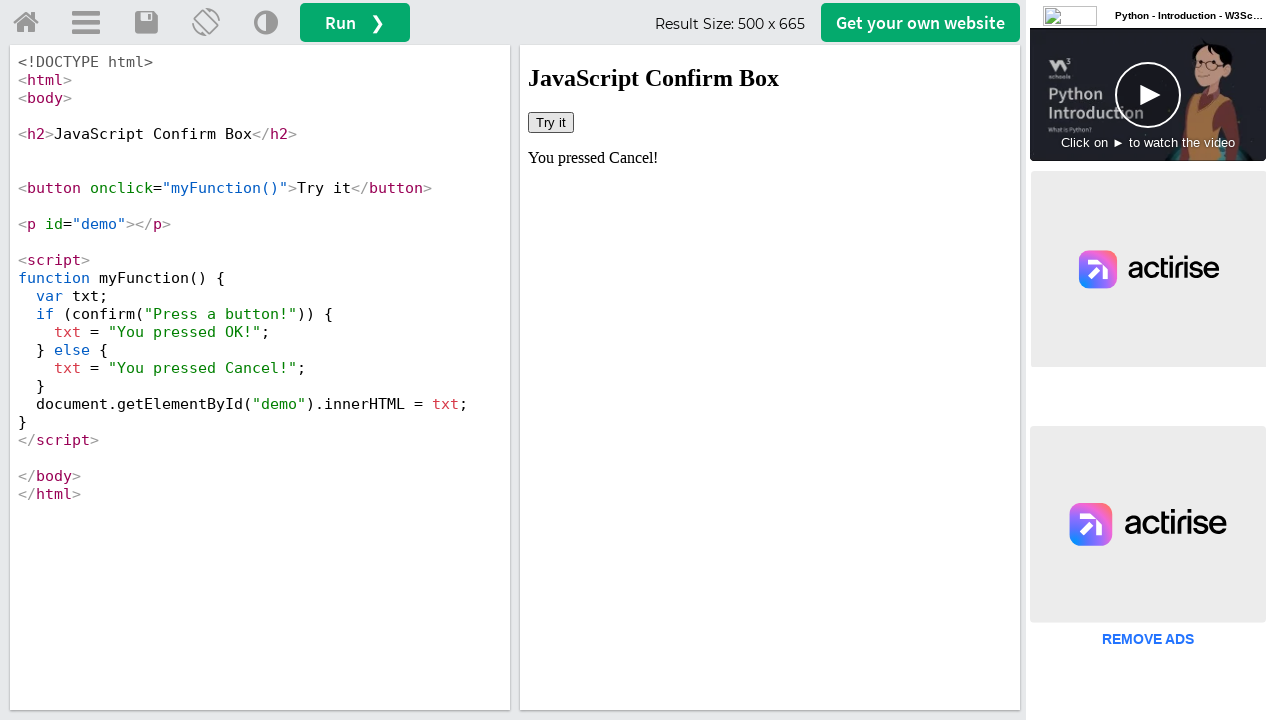

Located result element with ID 'demo'
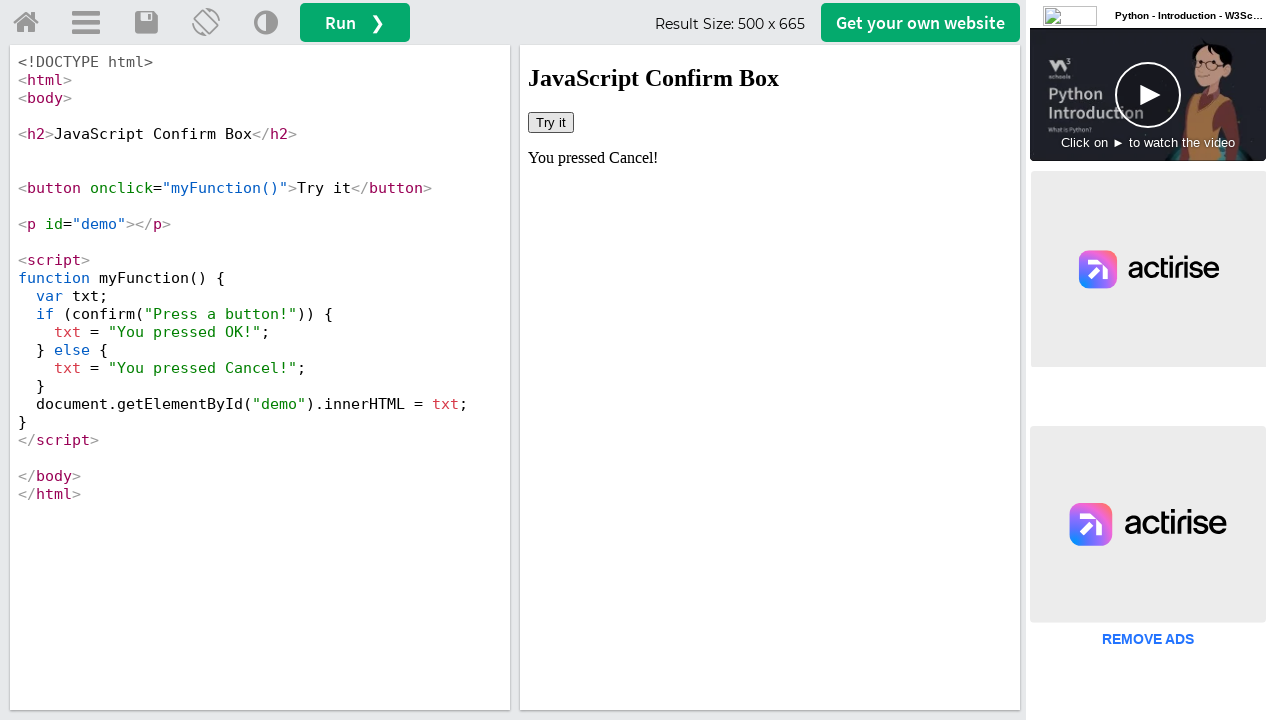

Retrieved text content from result element
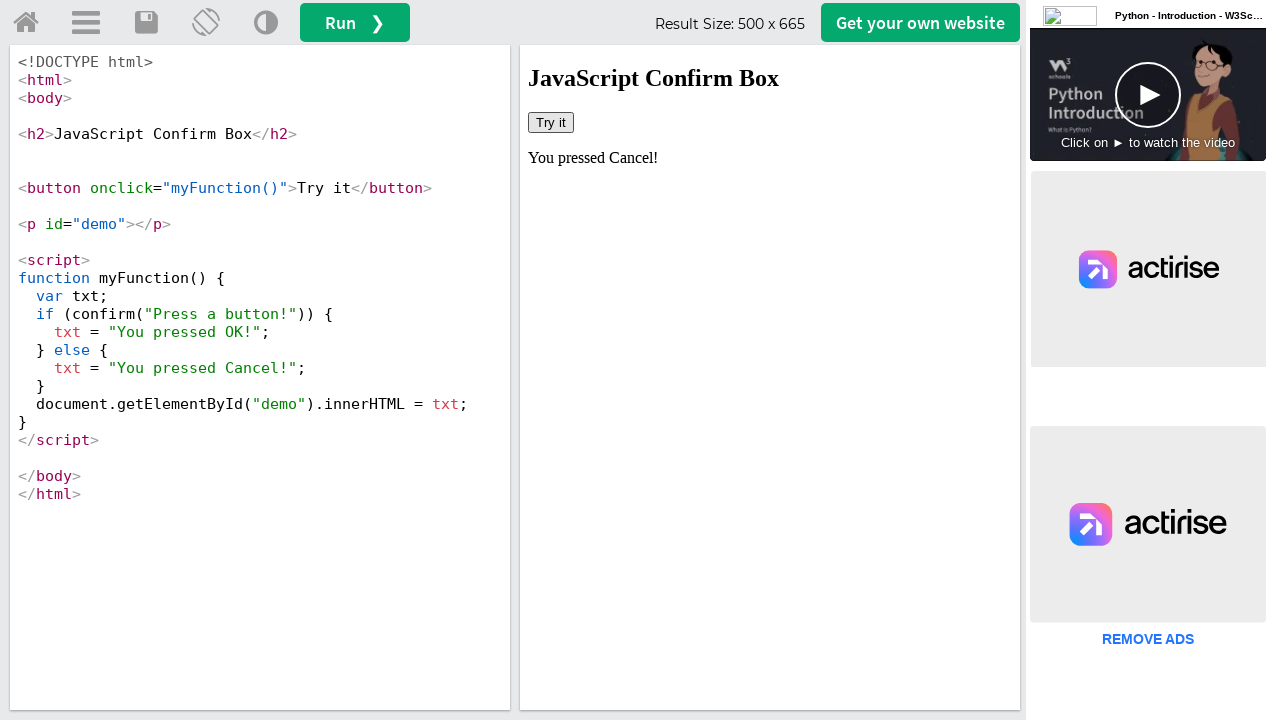

Verified result message displays 'You pressed Cancel!'
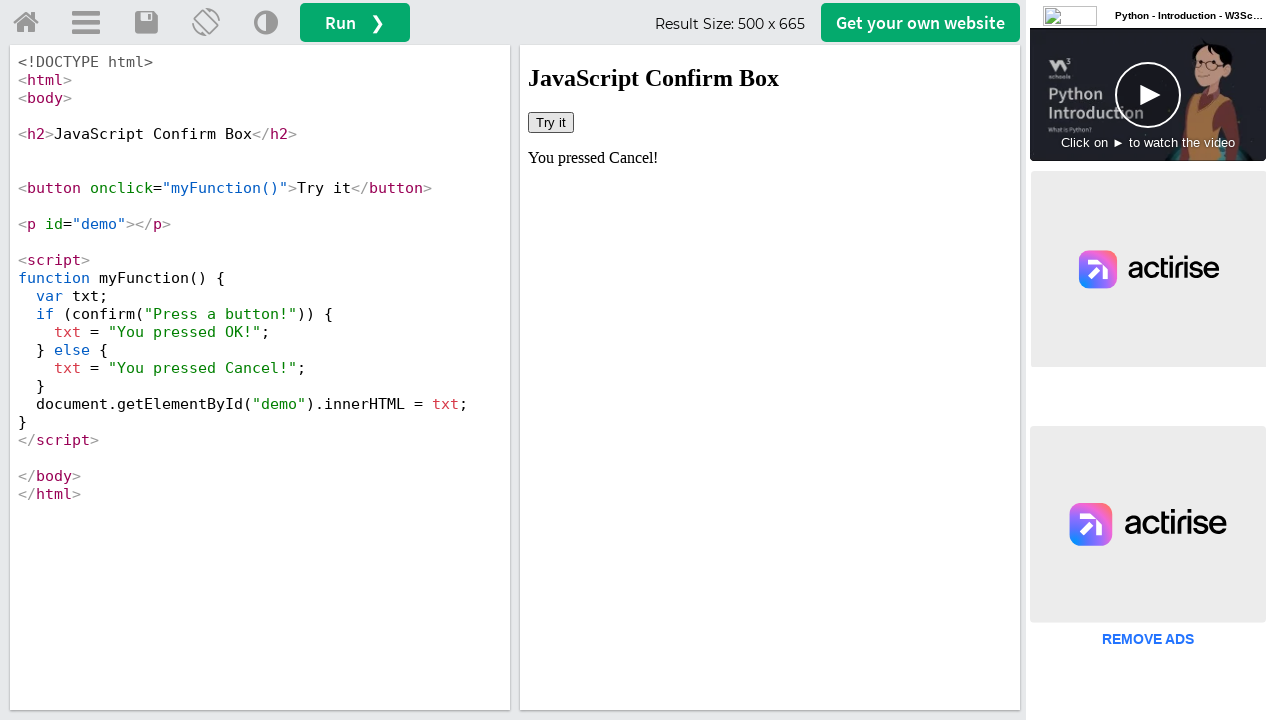

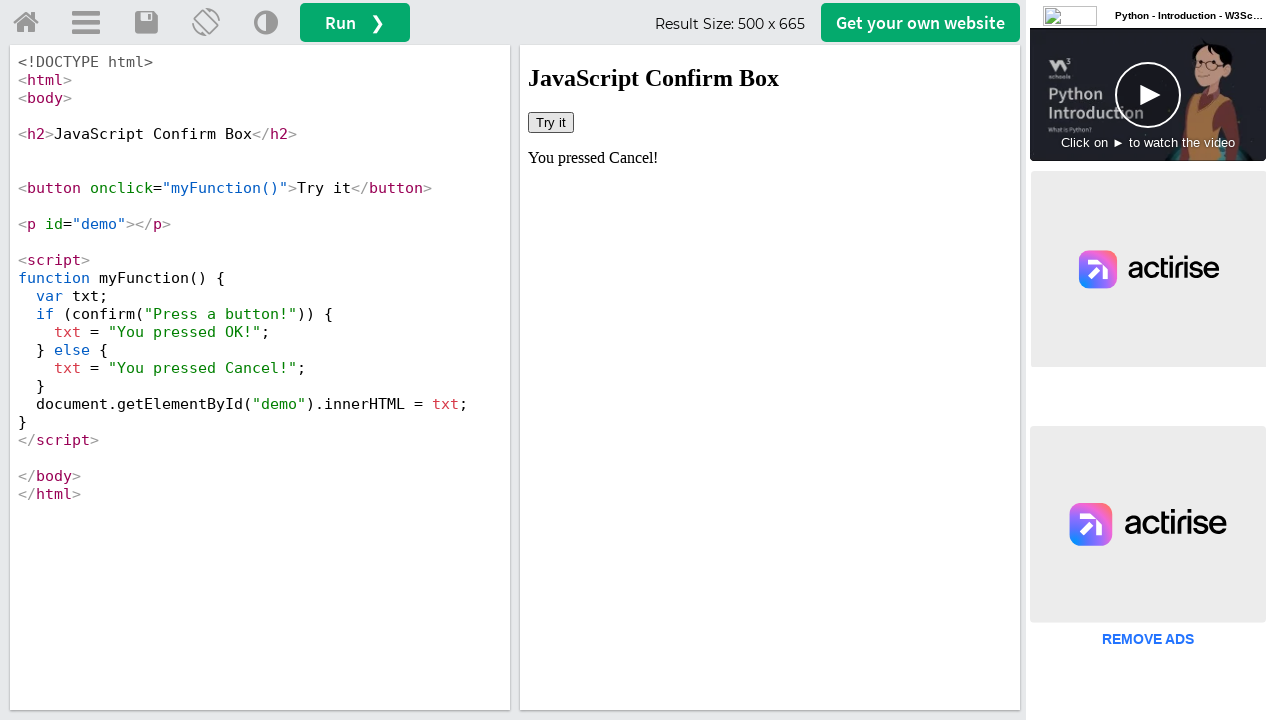